Tests jQuery UI tooltip functionality by hovering over elements to trigger tooltips within an iframe

Starting URL: https://jqueryui.com/tooltip/

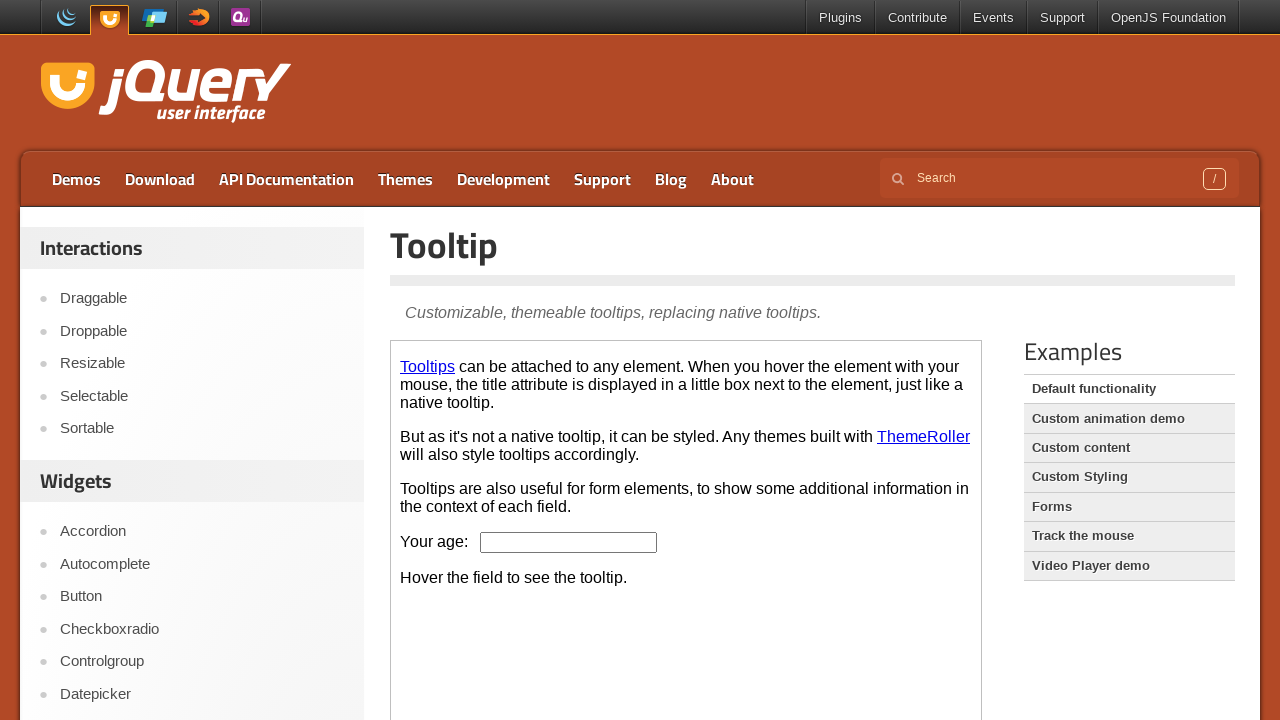

Located the demo iframe for jQuery UI tooltip
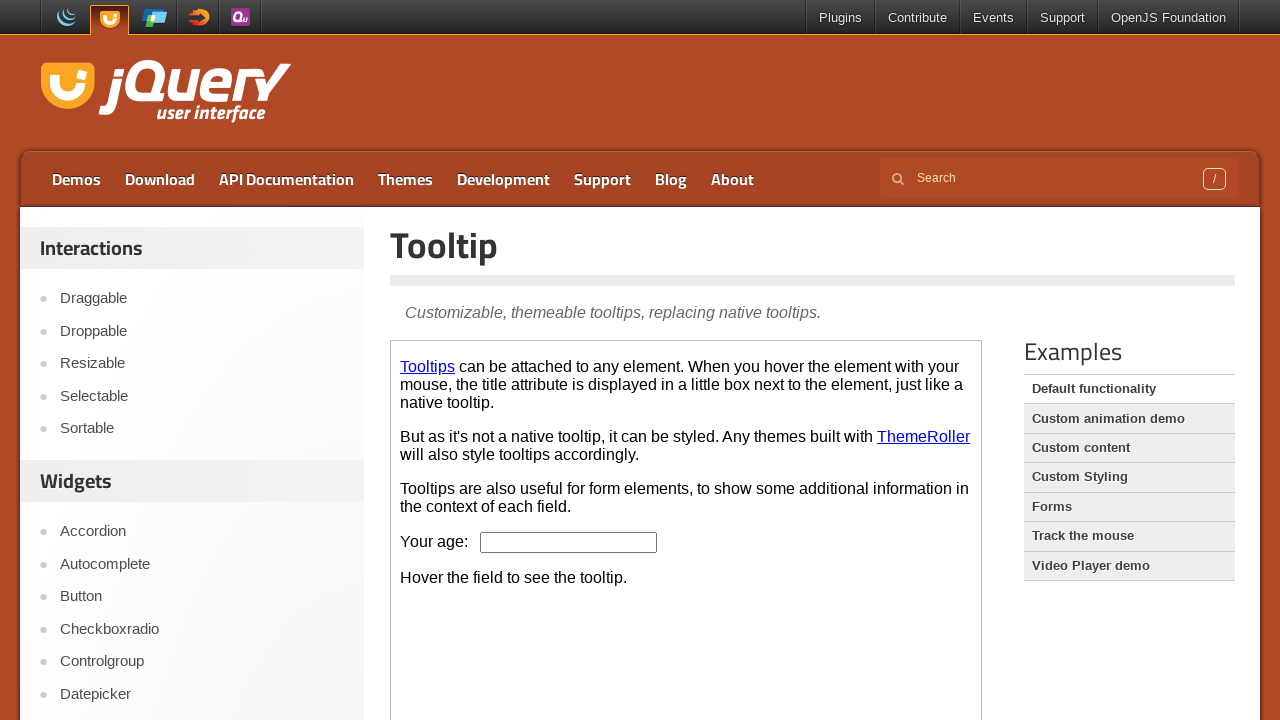

Hovered over age input field to trigger tooltip at (569, 542) on iframe.demo-frame >> internal:control=enter-frame >> #age
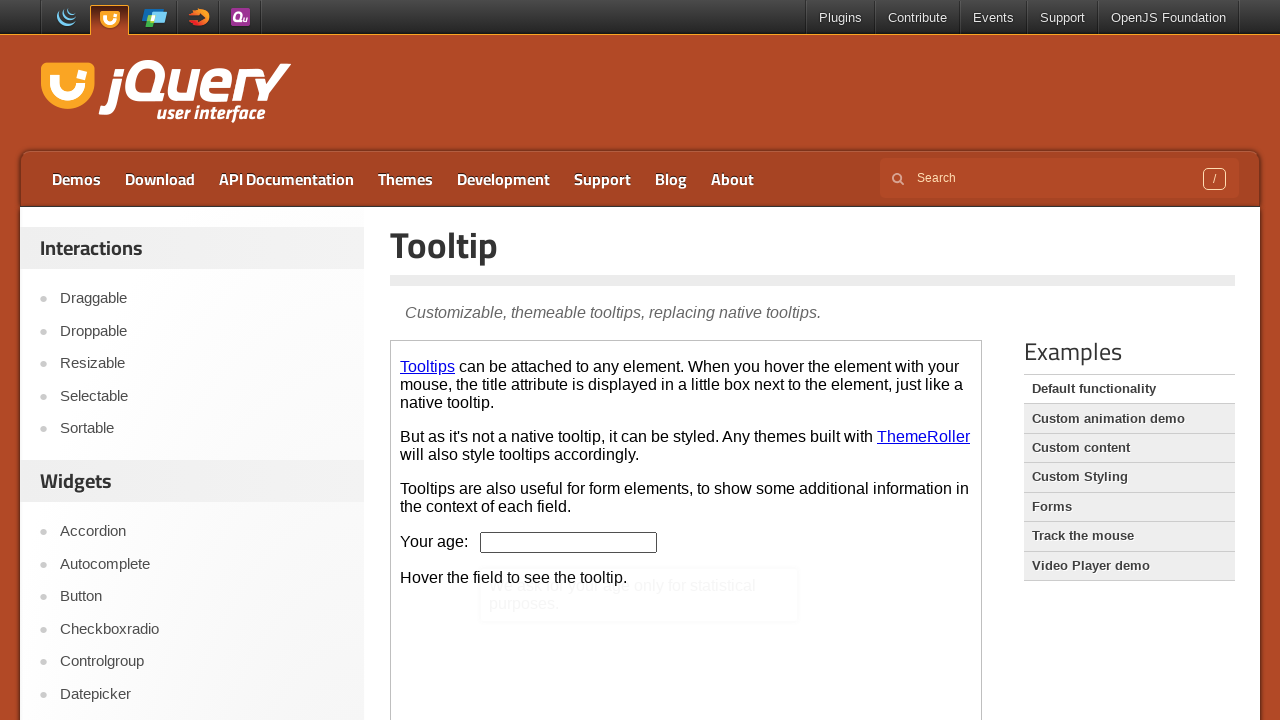

Waited for tooltip to appear after hovering over age field
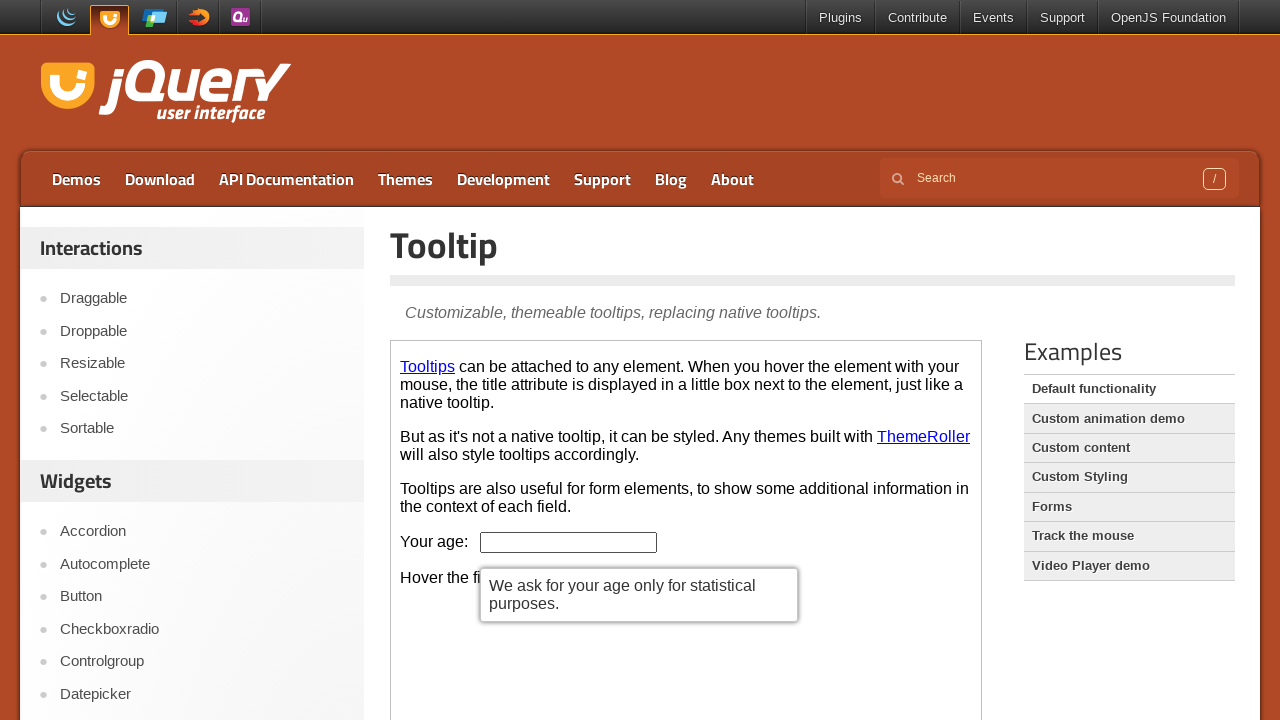

Hovered over the first link in paragraph to trigger tooltip at (428, 366) on iframe.demo-frame >> internal:control=enter-frame >> p a >> nth=0
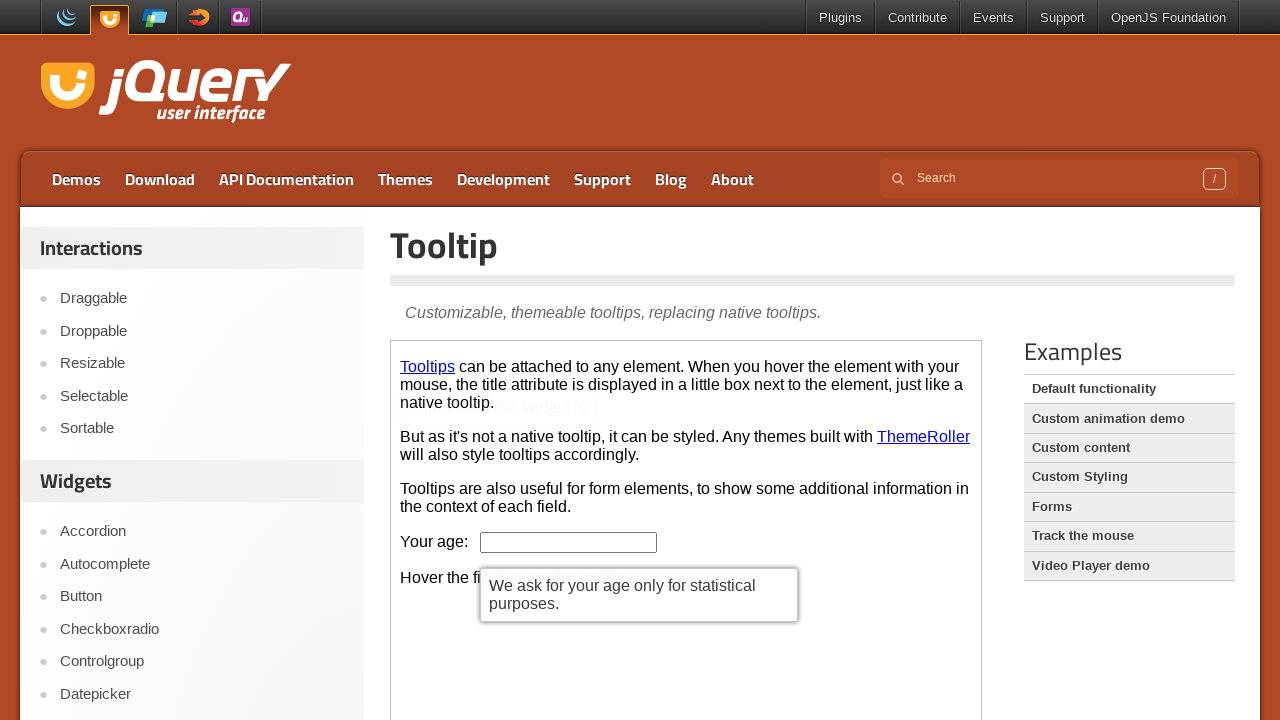

Waited for tooltip to appear after hovering over first link
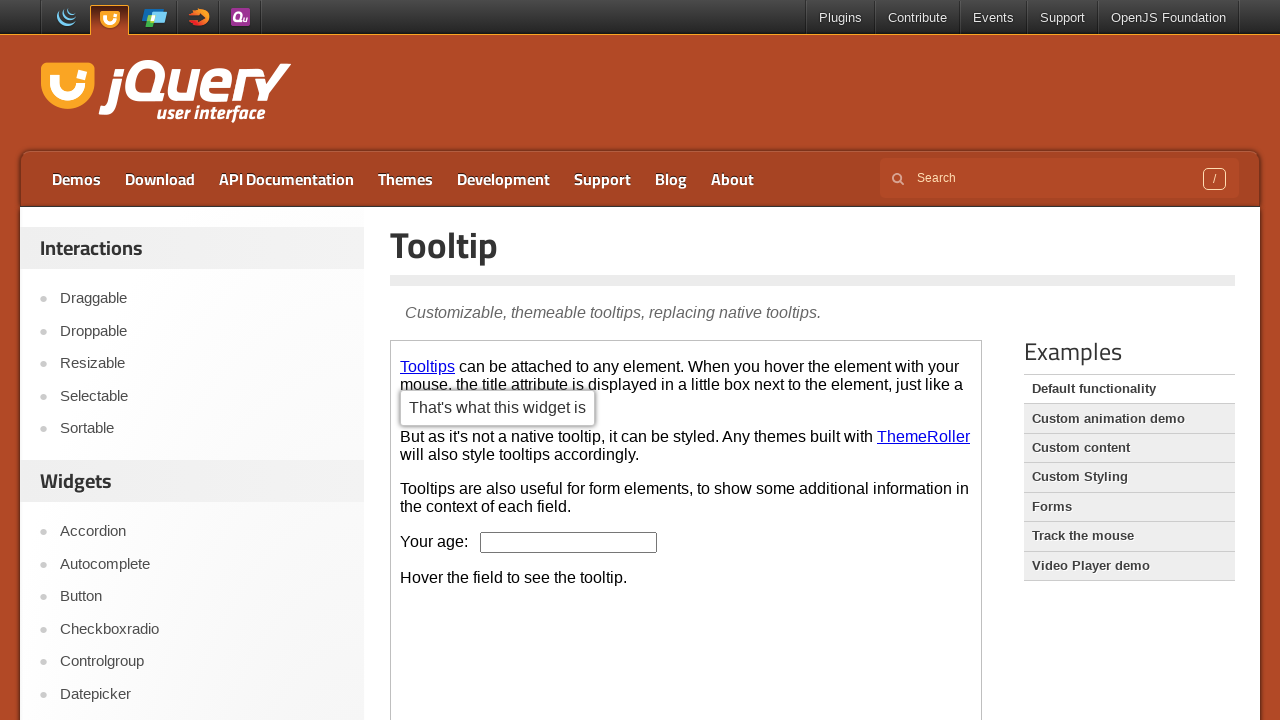

Hovered over ThemeRoller link to trigger tooltip at (924, 436) on iframe.demo-frame >> internal:control=enter-frame >> p a >> nth=1
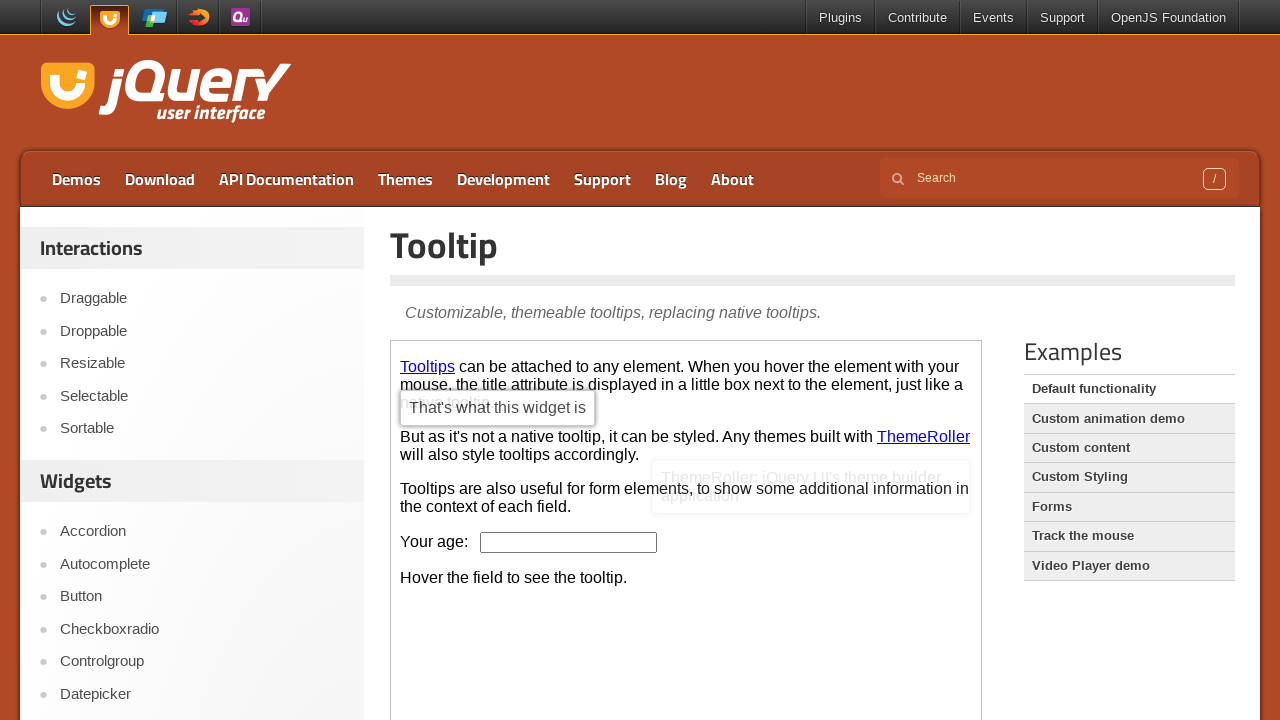

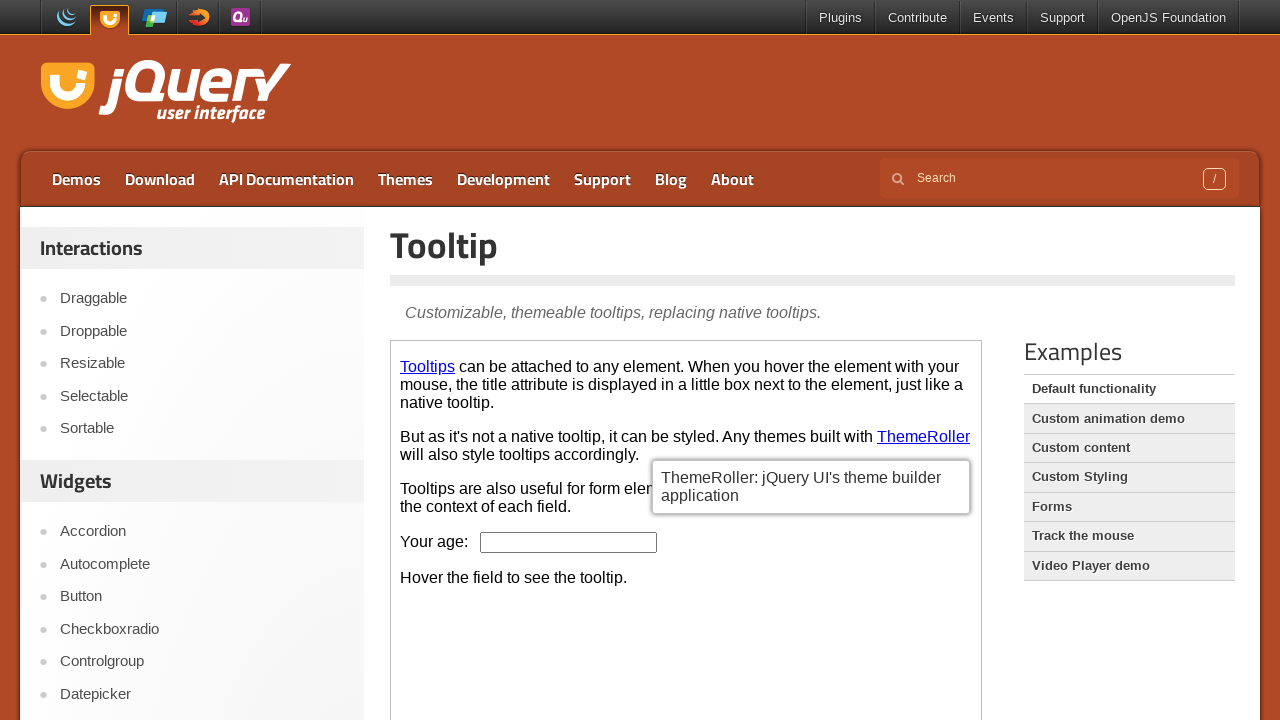